Tests dropdown menu functionality by selecting options using index, value, and visible text methods, then verifies all dropdown options are present.

Starting URL: https://the-internet.herokuapp.com/dropdown

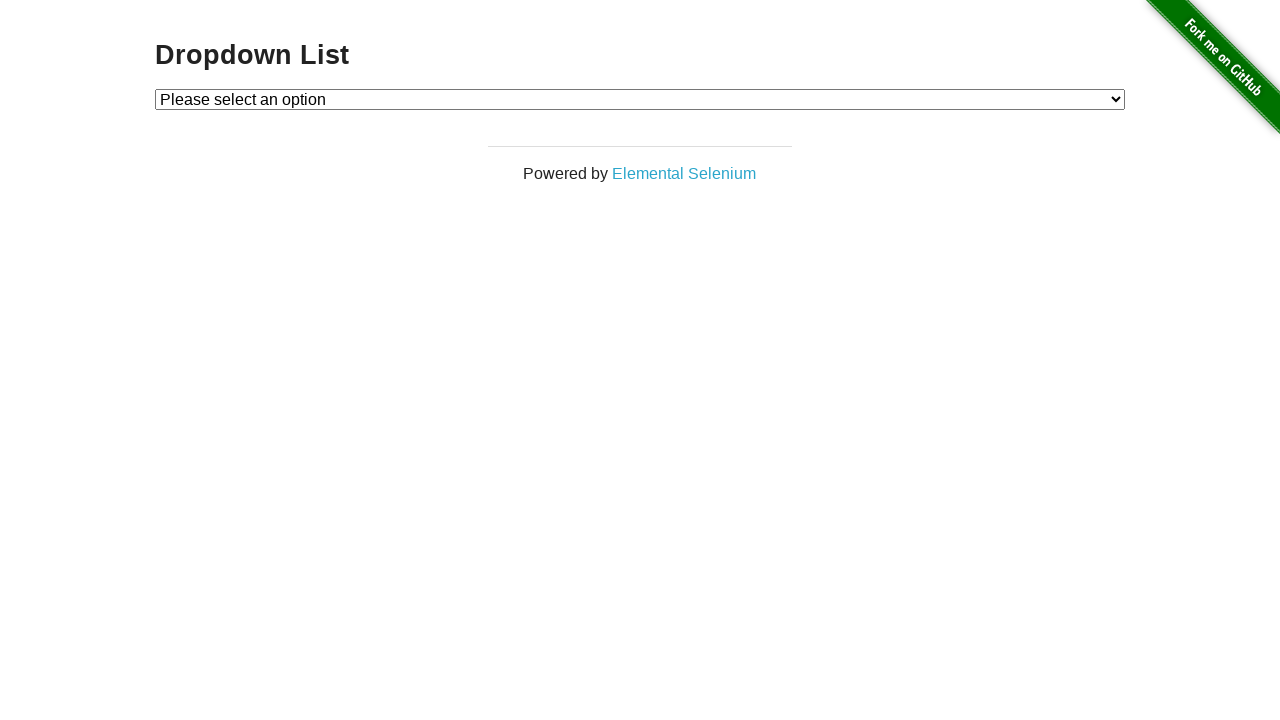

Located dropdown element with id 'dropdown'
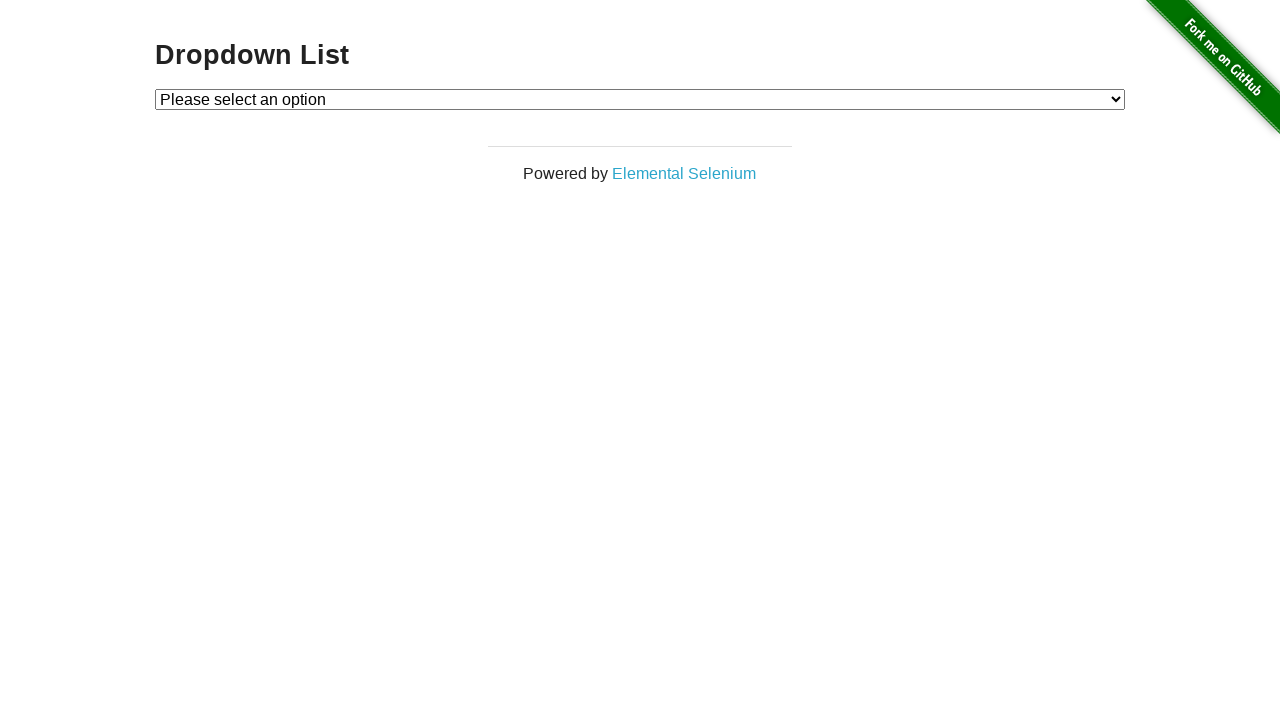

Selected option at index 1 from dropdown on select#dropdown
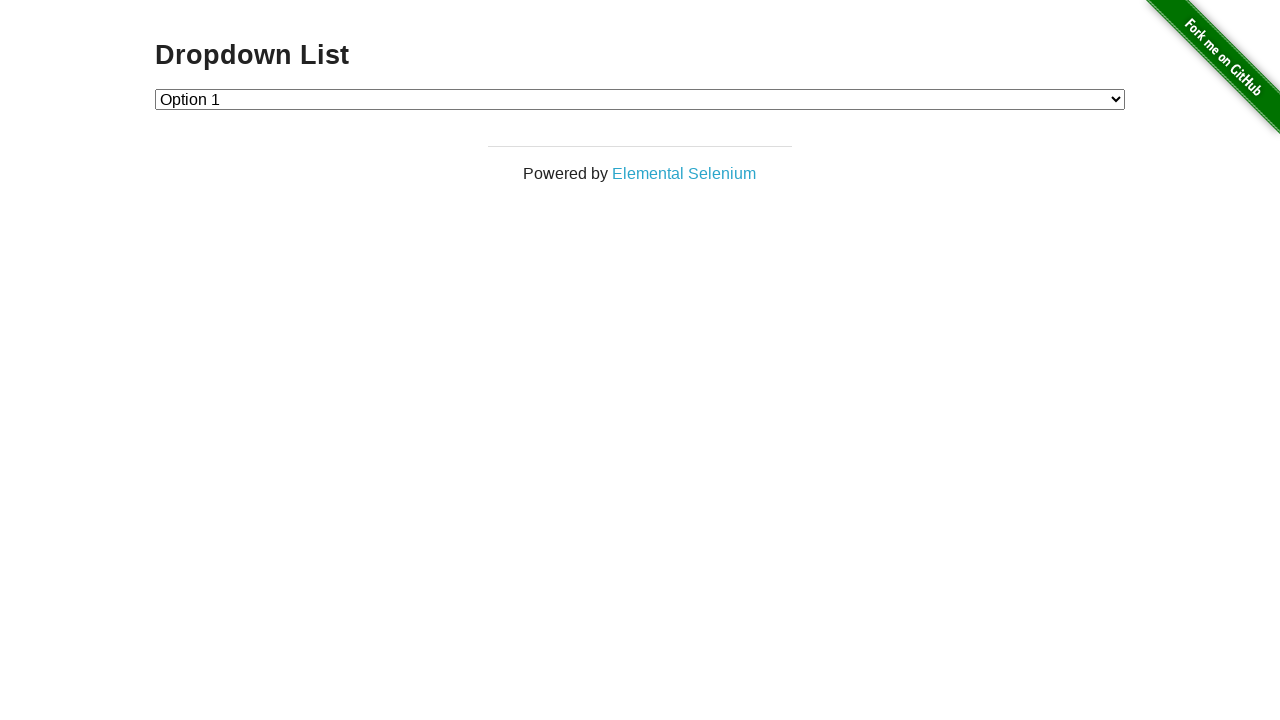

Verified selected option text content
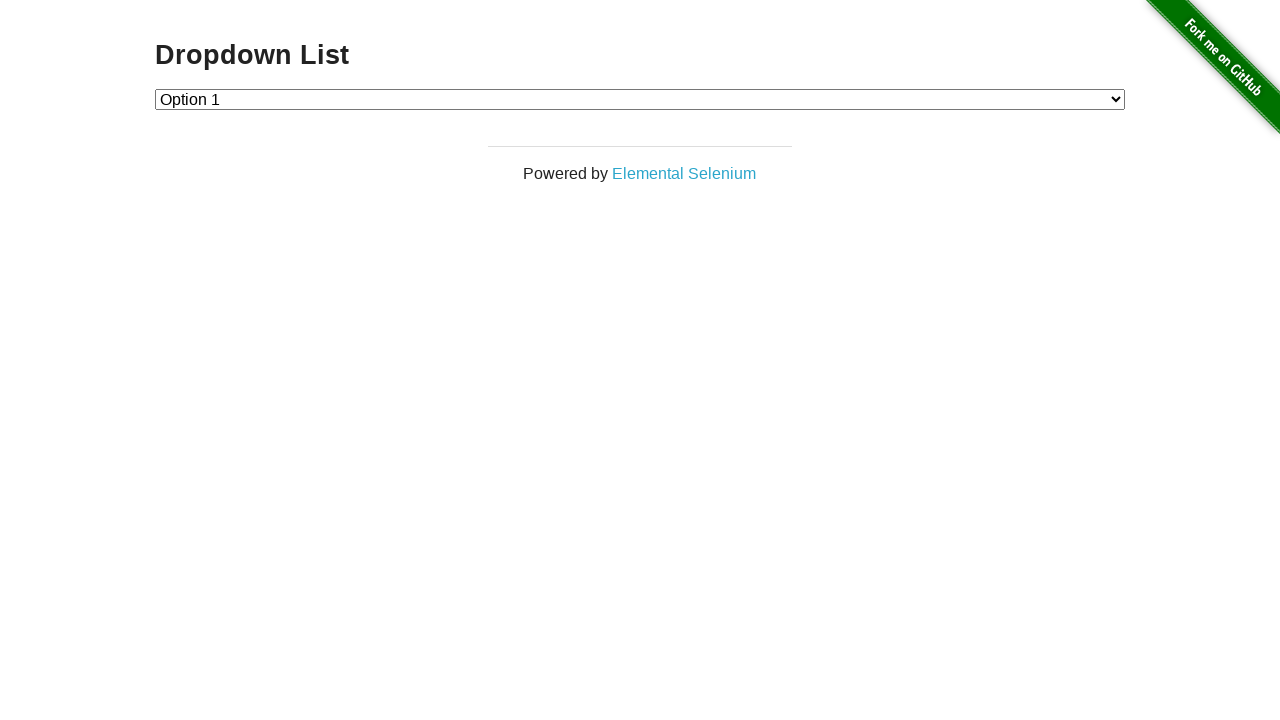

Selected option with value '2' from dropdown on select#dropdown
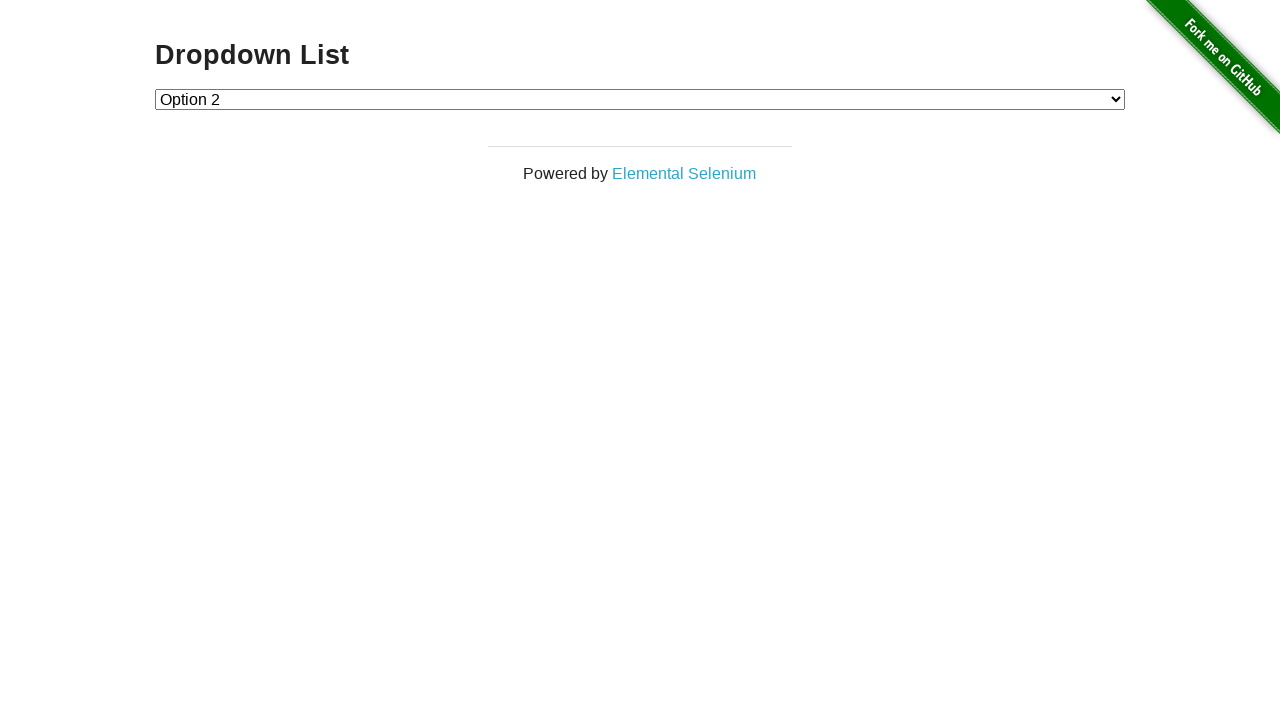

Verified selected option text content
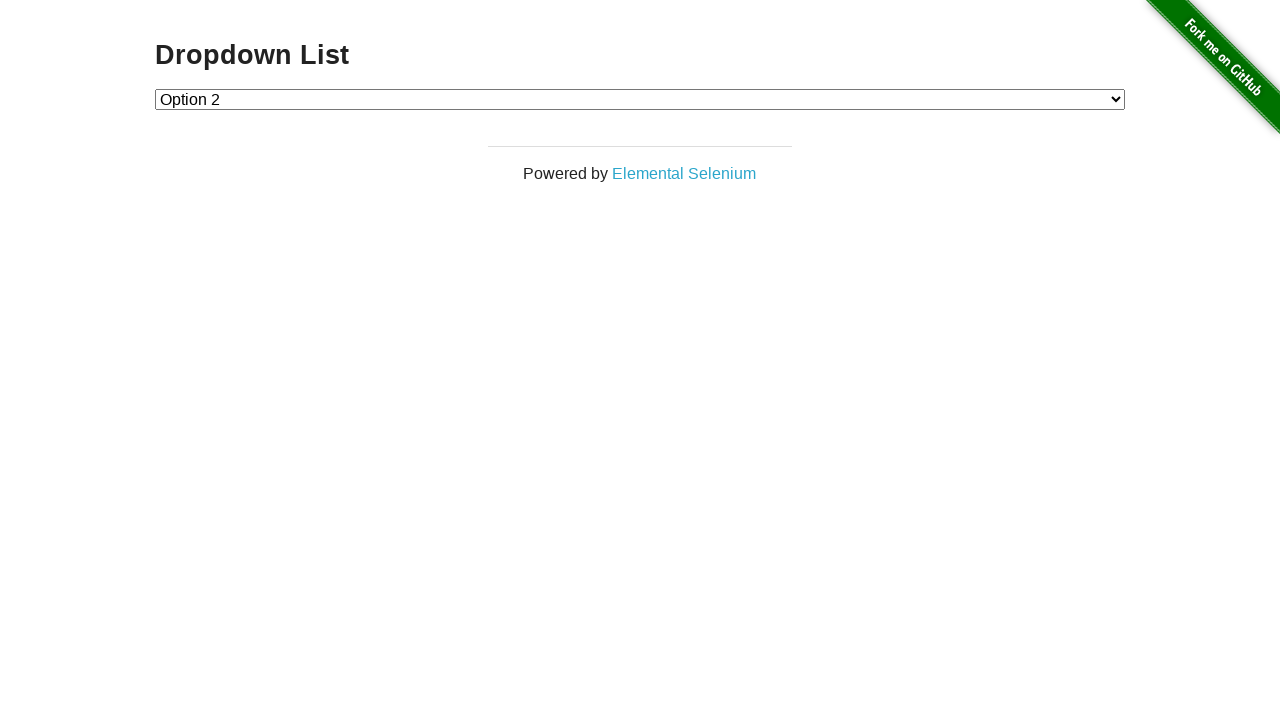

Selected 'Option 1' by visible text label on select#dropdown
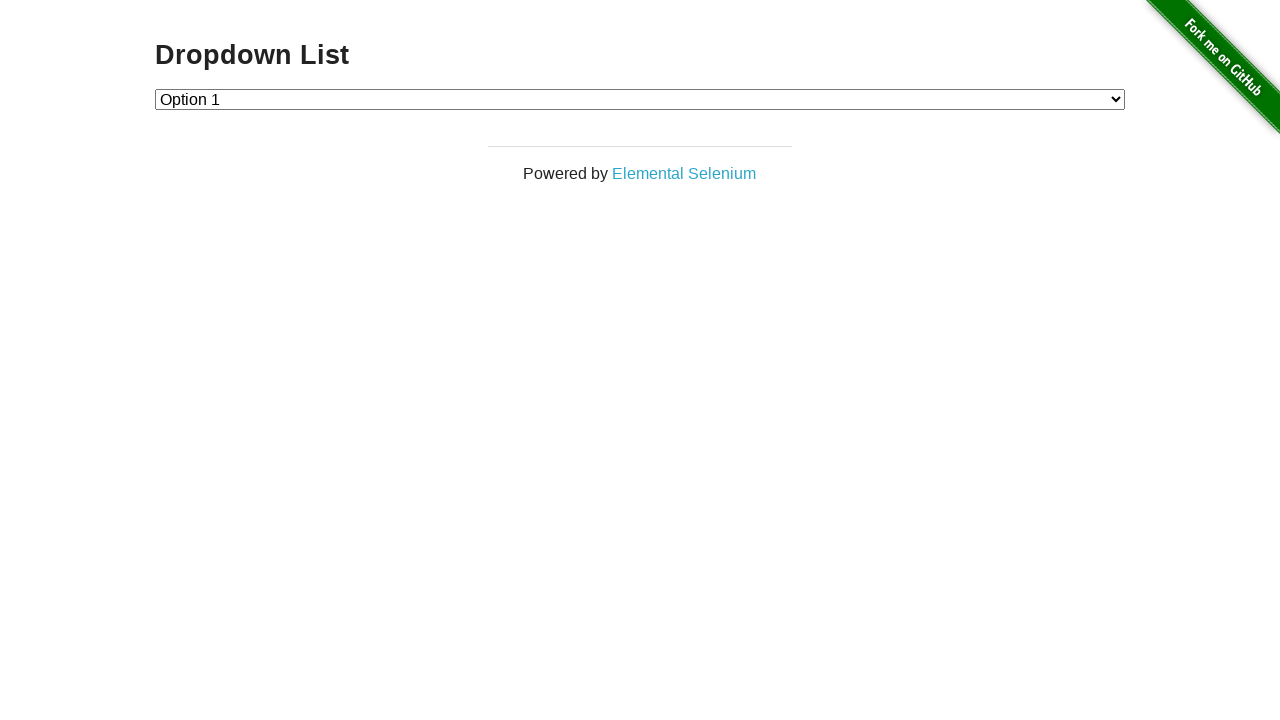

Verified selected option text content
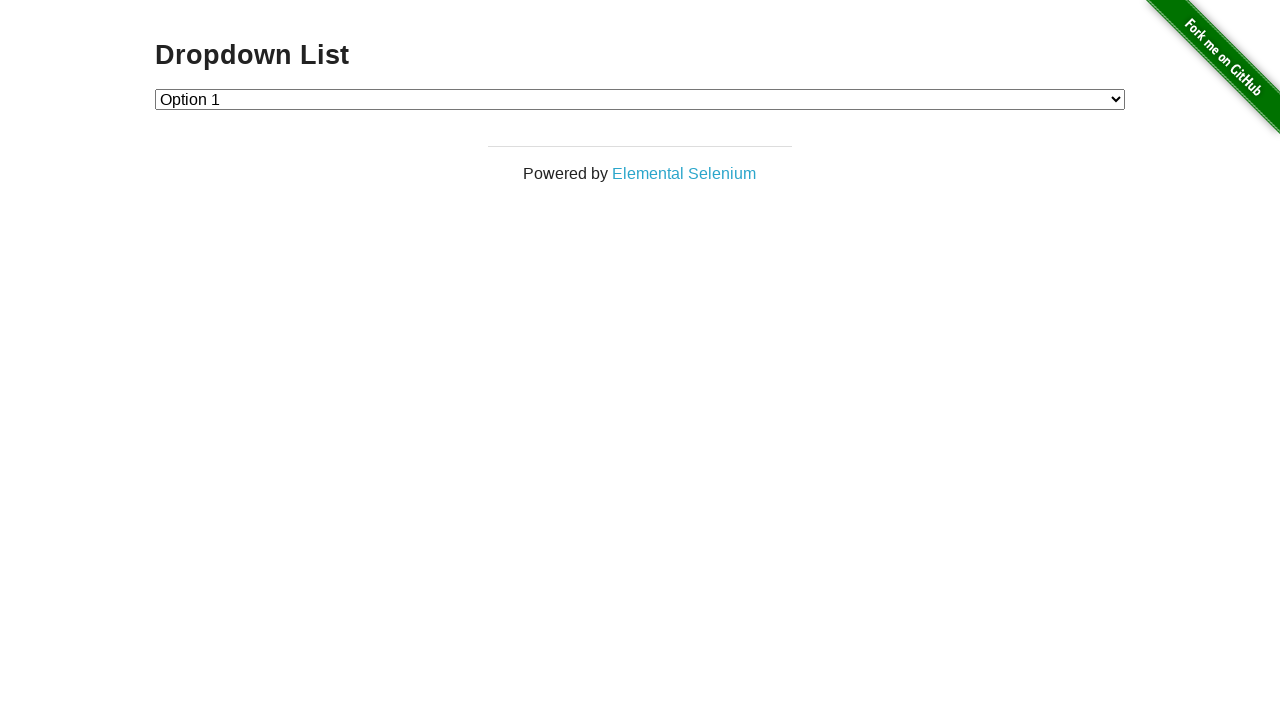

Retrieved all options from dropdown
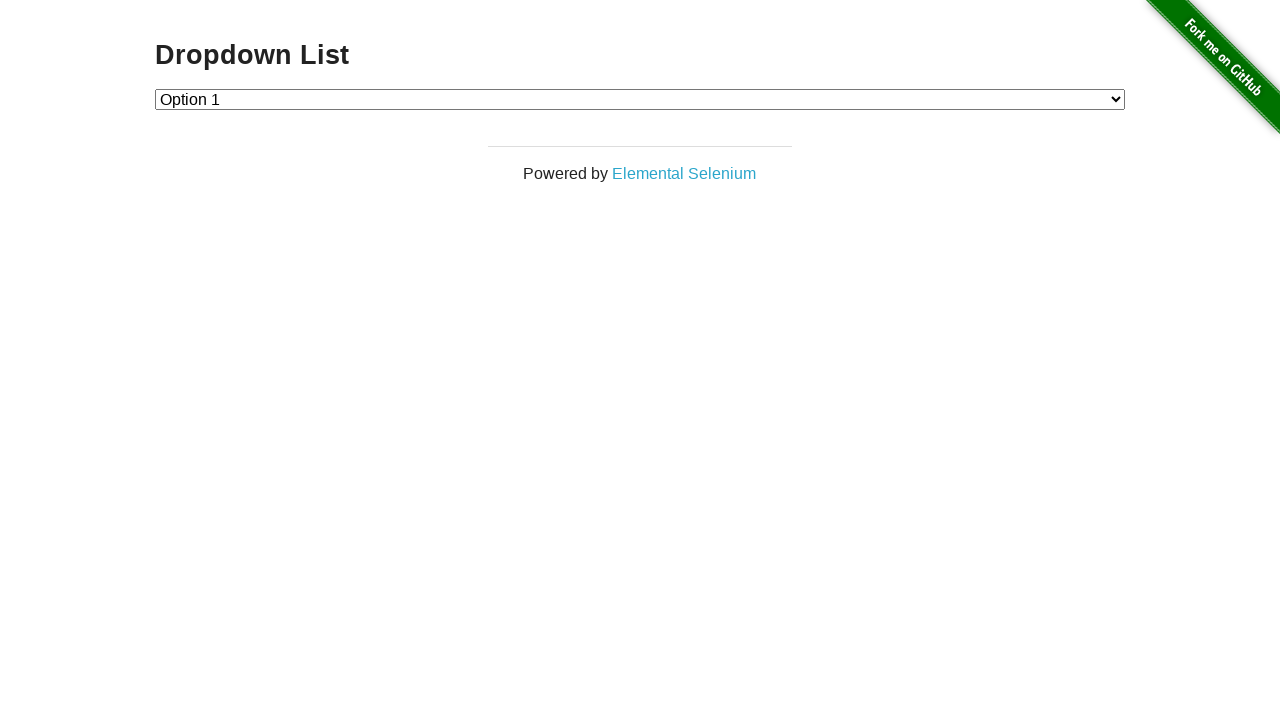

Printed all dropdown option text contents
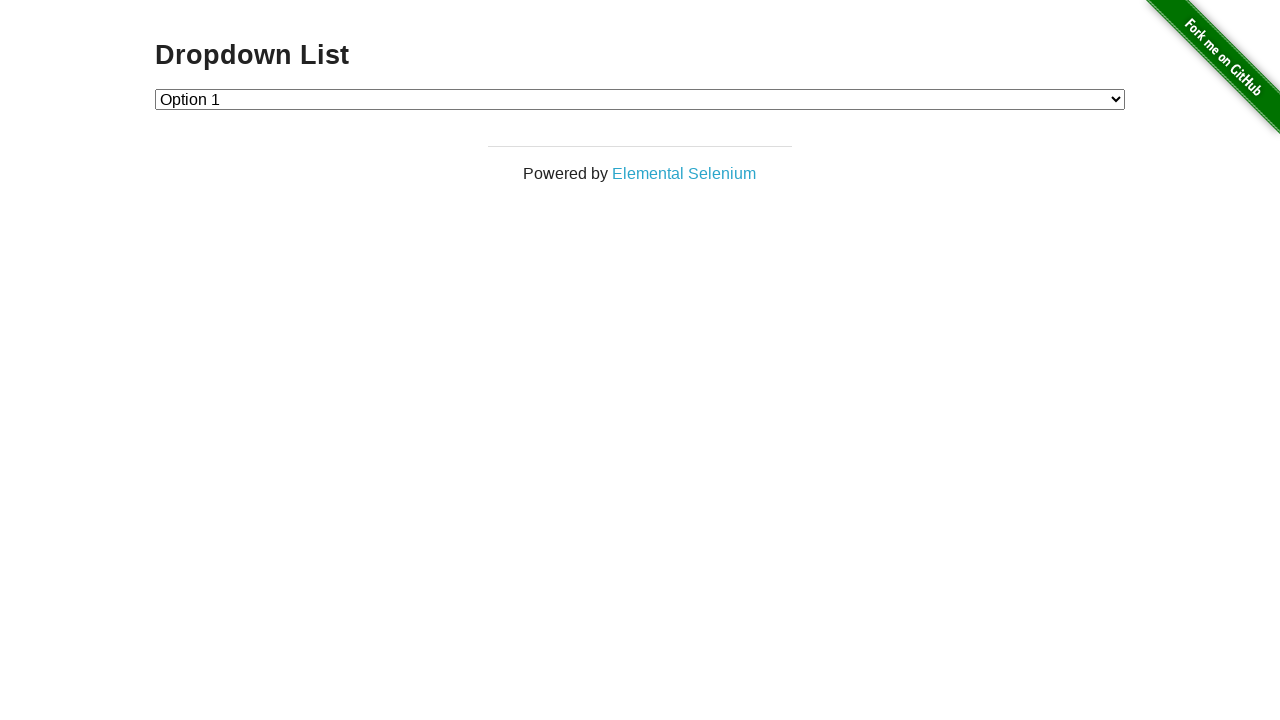

Counted dropdown options: 3 total
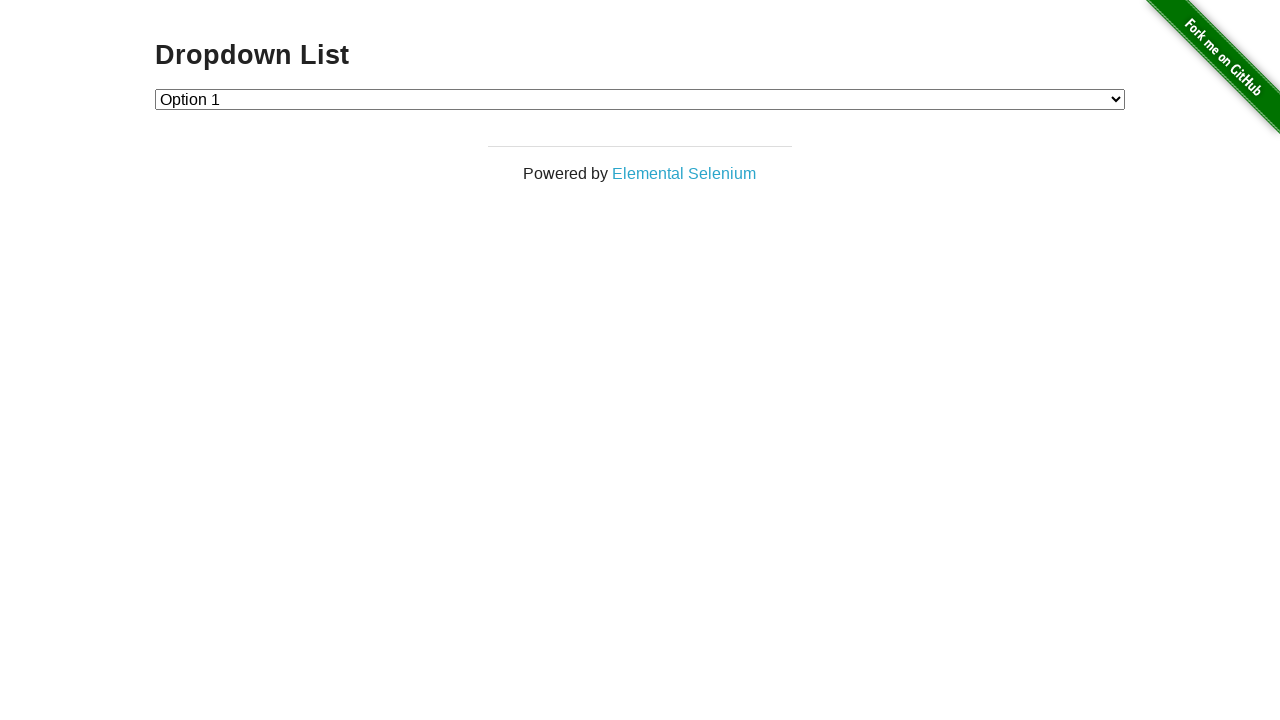

Verified dropdown contains exactly 3 options
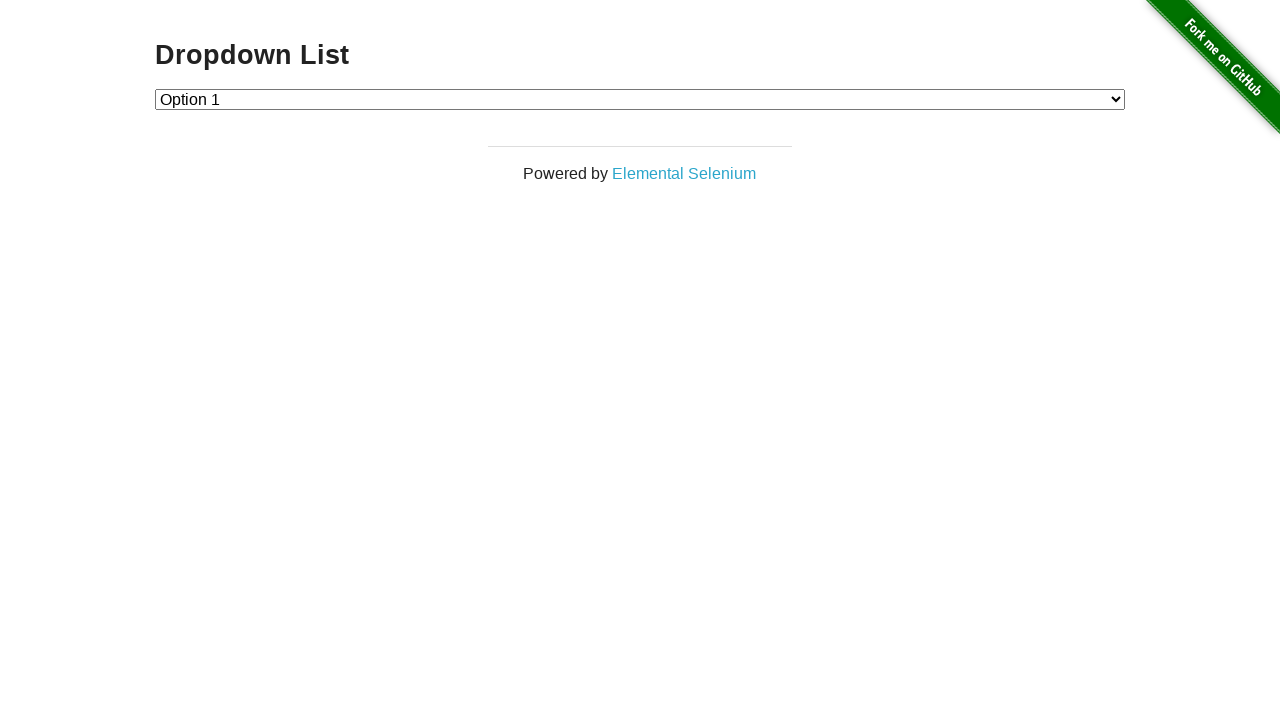

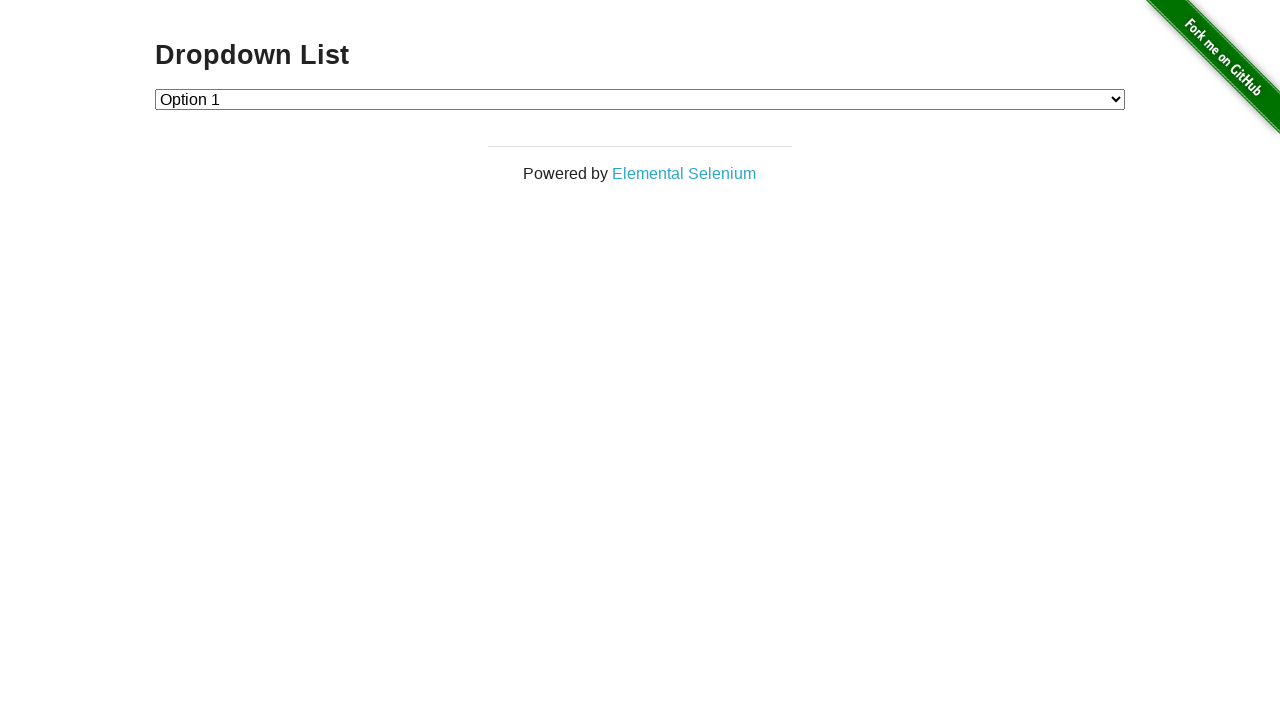